Tests the jQuery UI datepicker widget by switching to the demo iframe and entering a date value into the date input field.

Starting URL: https://jqueryui.com/datepicker

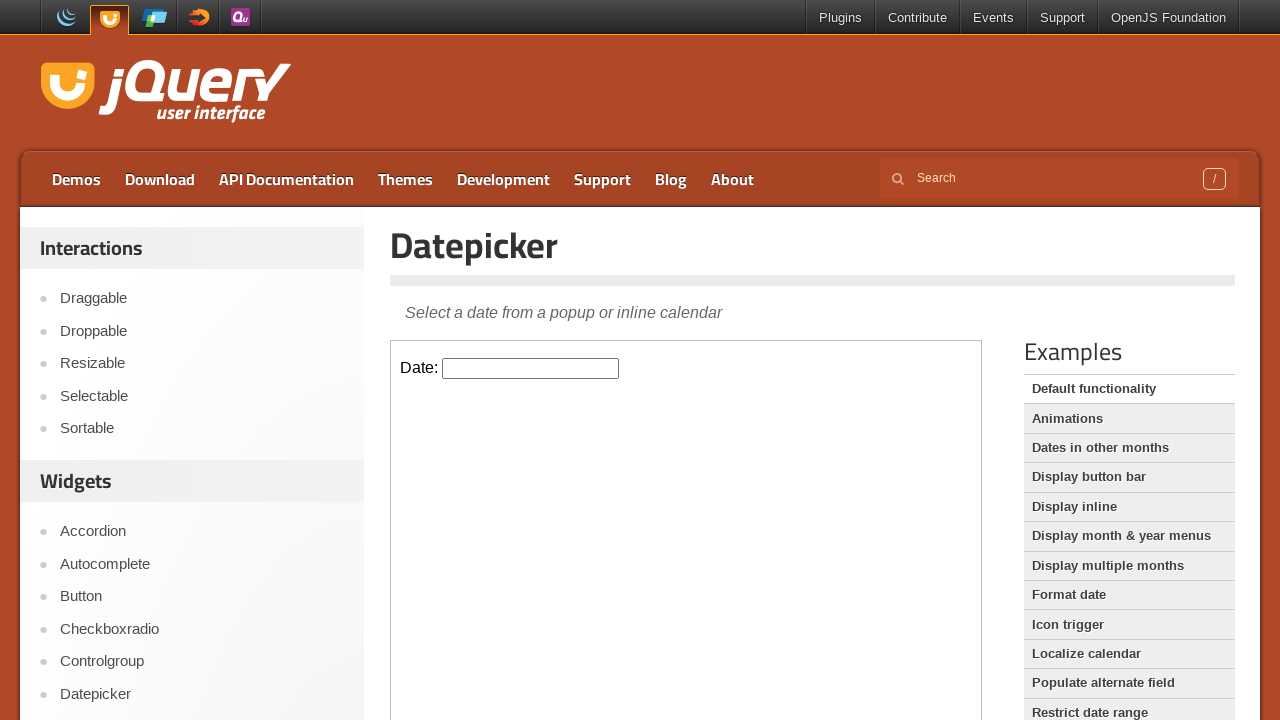

Located the first iframe containing the jQuery UI datepicker demo
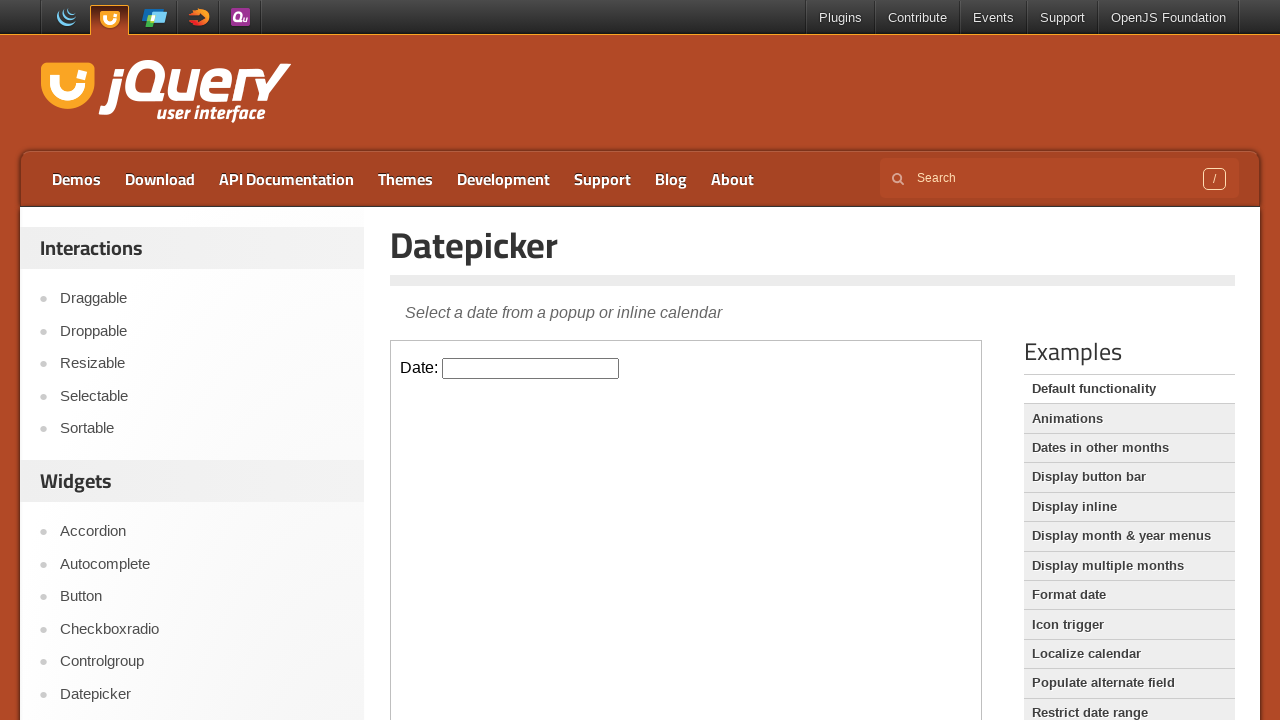

Entered date '11/06/2001' into the datepicker input field on iframe >> nth=0 >> internal:control=enter-frame >> input[type='text']
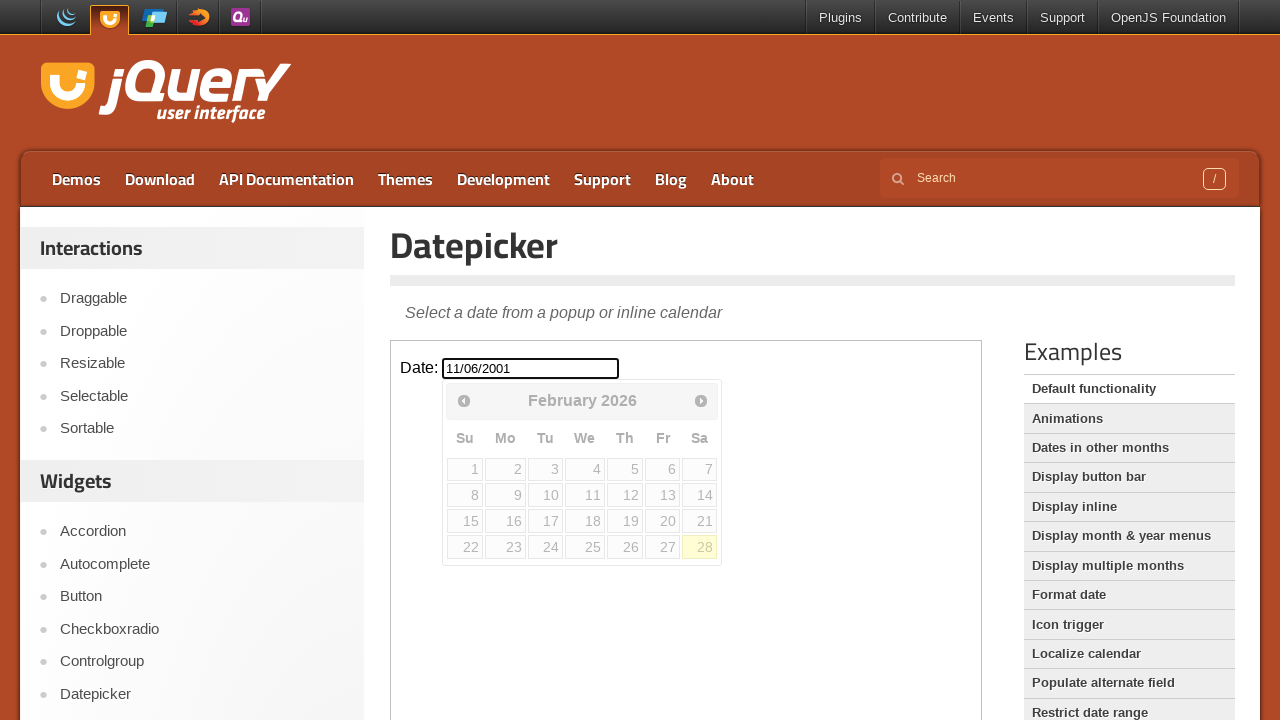

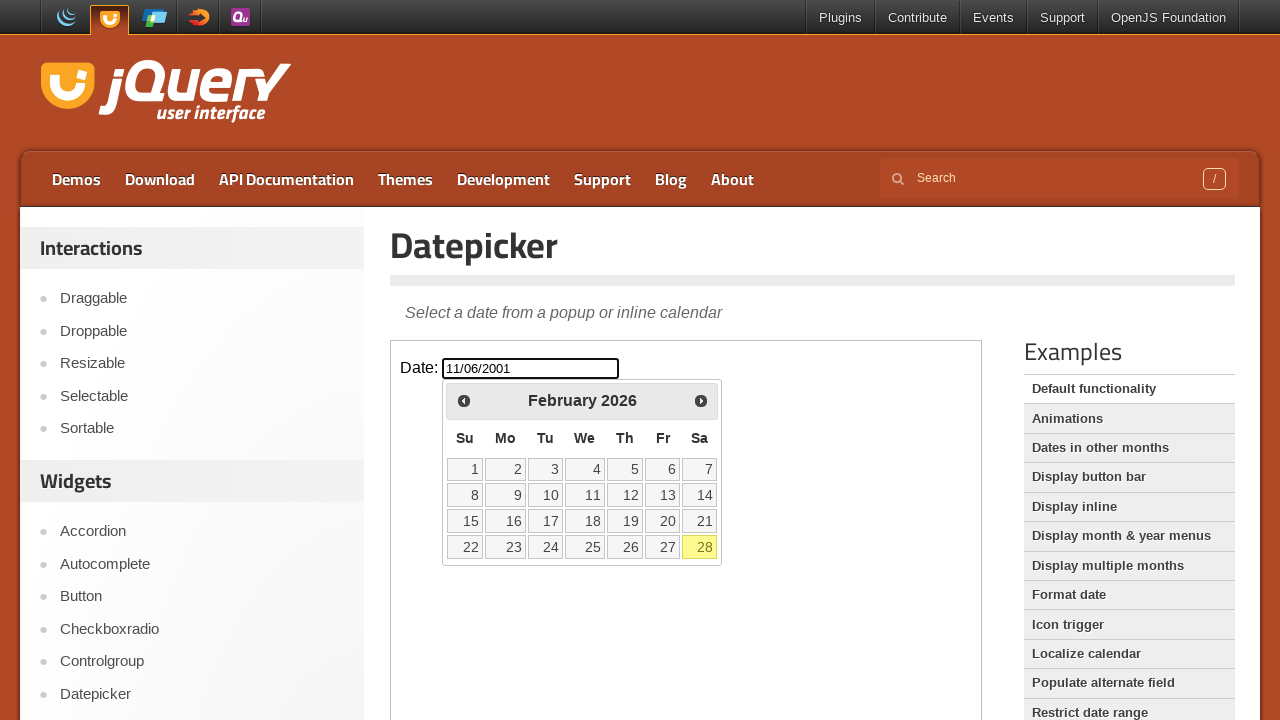